Tests checkbox functionality by navigating to checkboxes page and toggling the first checkbox state

Starting URL: https://the-internet.herokuapp.com/

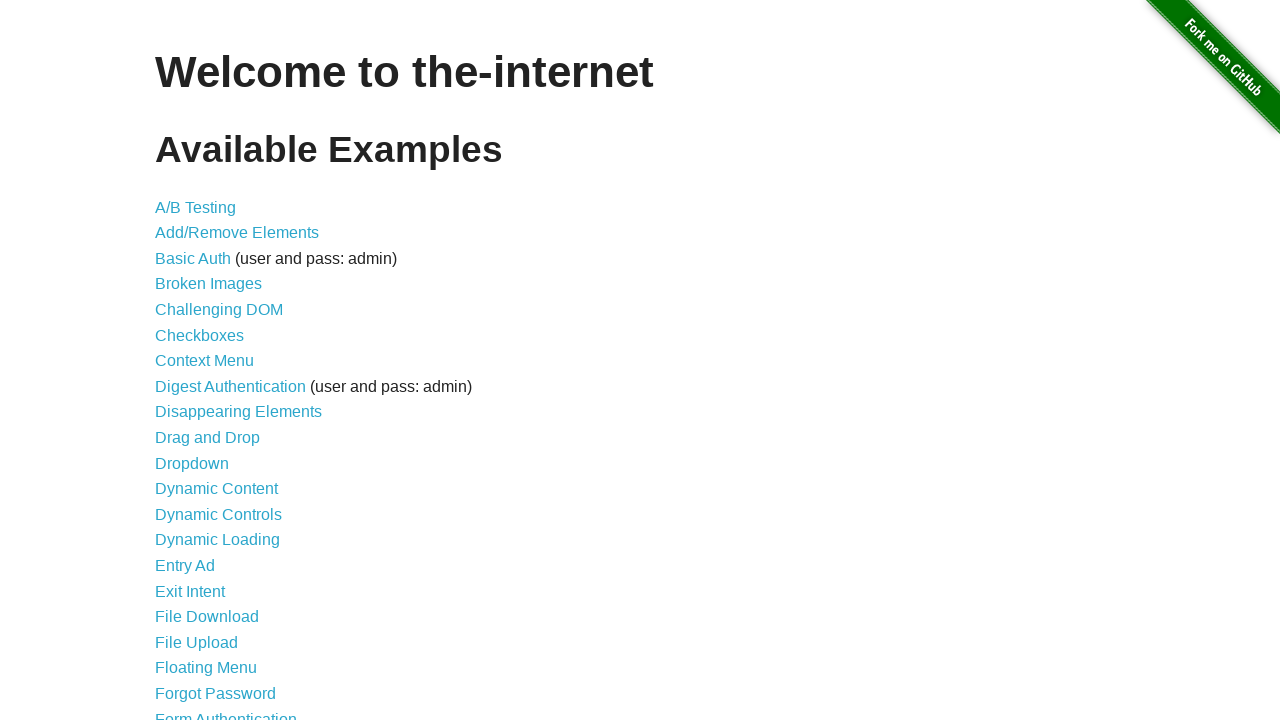

Clicked on Checkboxes link to navigate to checkboxes page at (200, 335) on text=Checkboxes
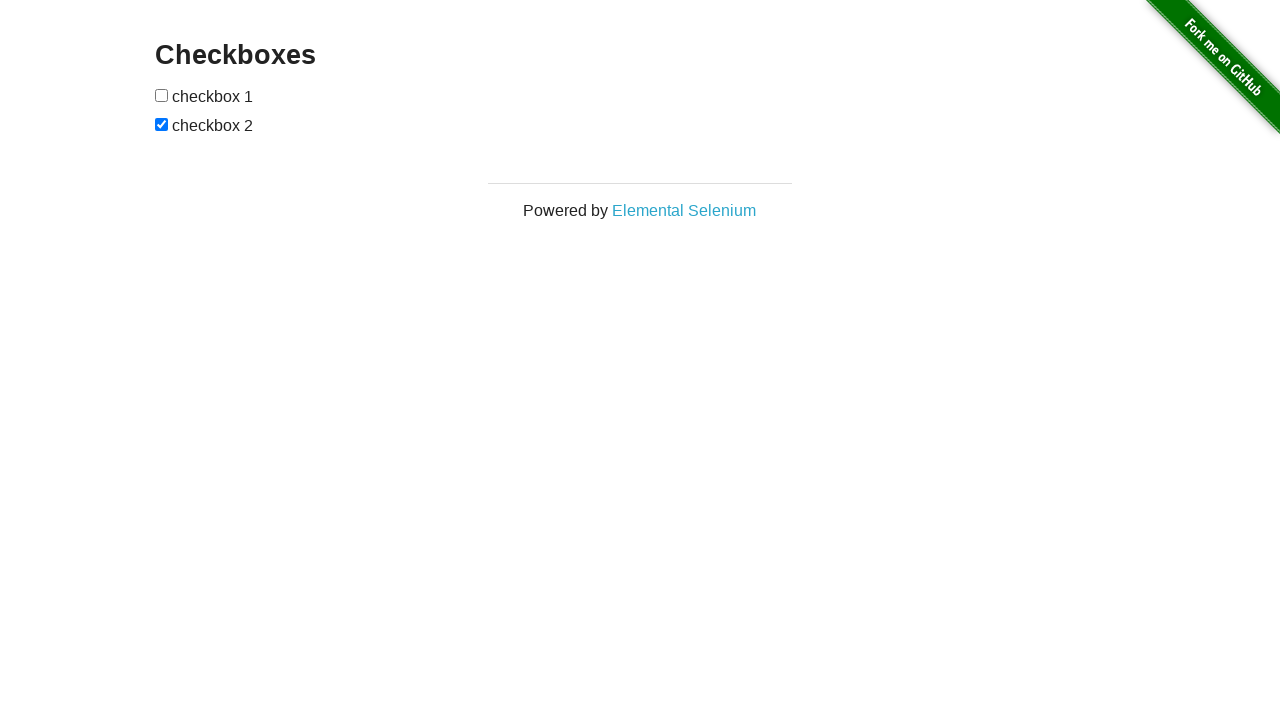

Checkboxes page loaded and checkbox elements are visible
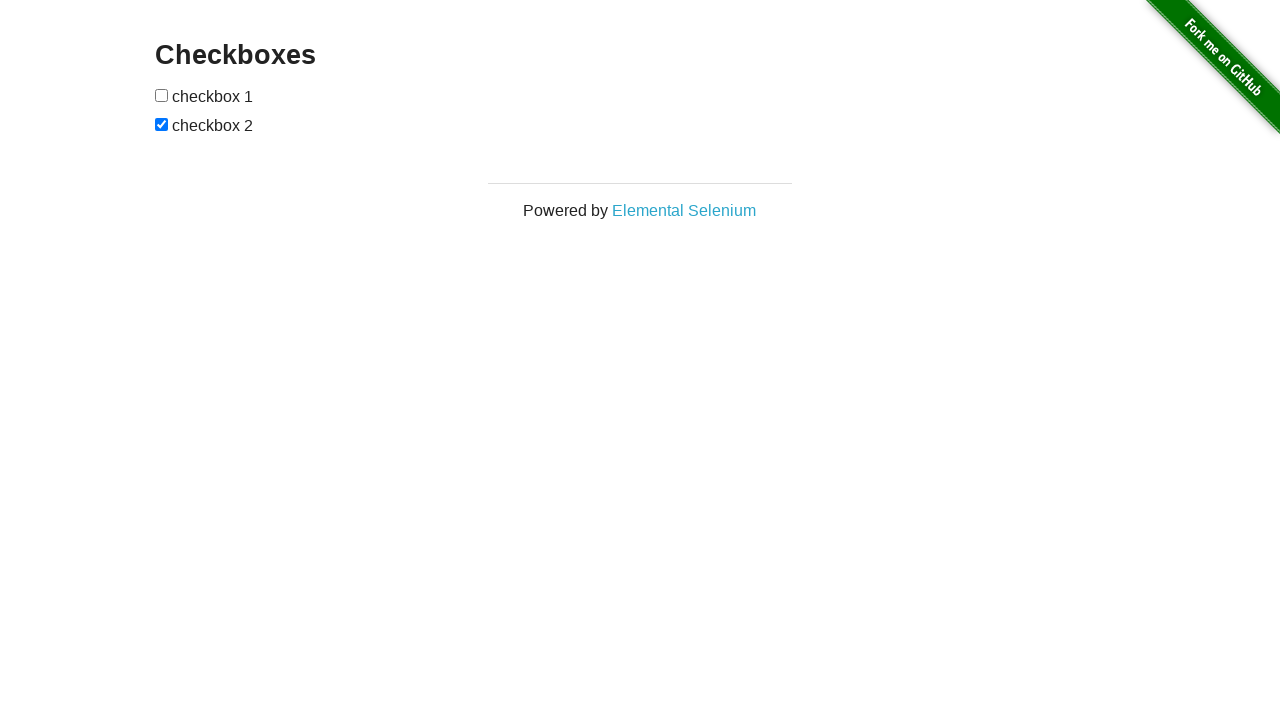

Located the first checkbox element
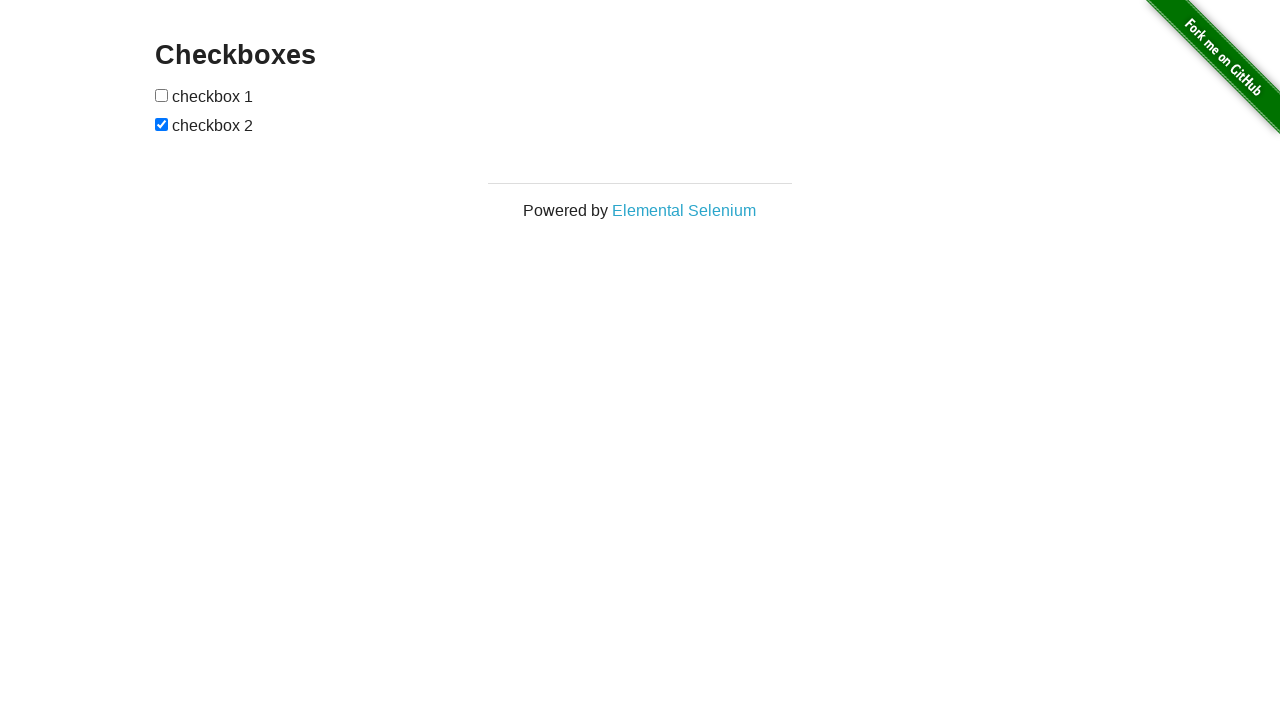

Verified that the first checkbox is initially unchecked
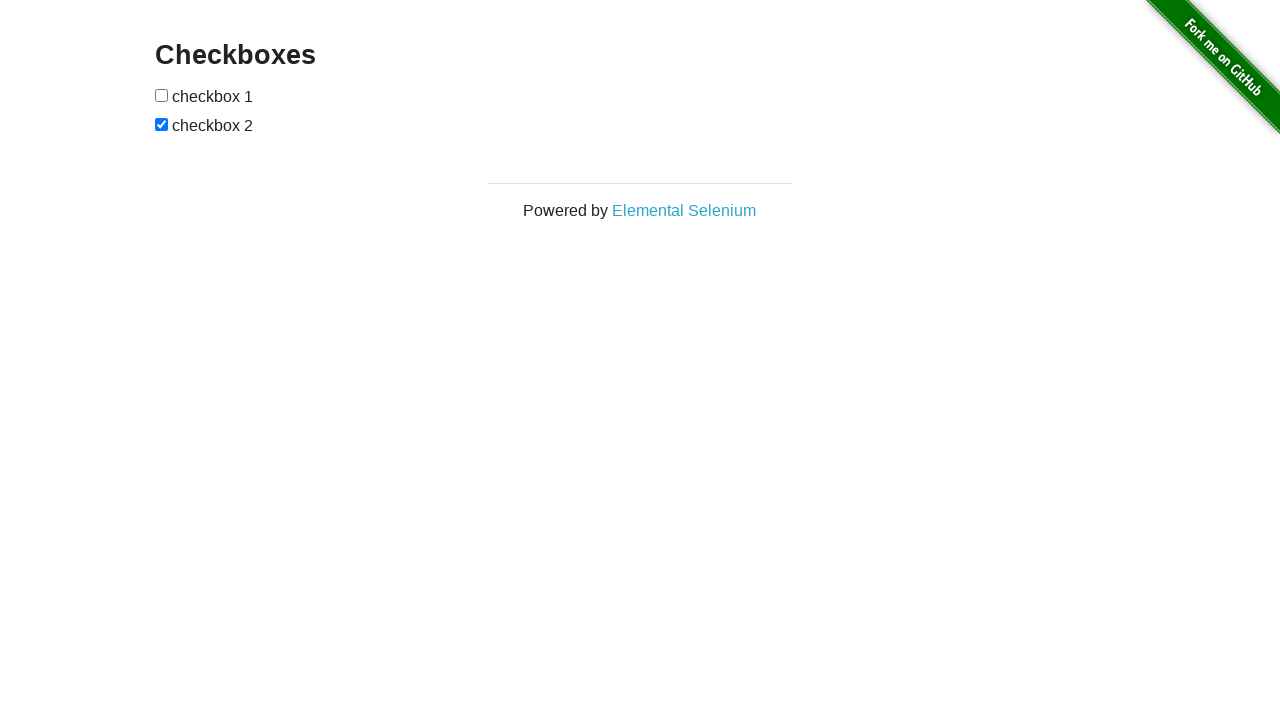

Clicked the first checkbox to toggle its state to checked at (162, 95) on input[type='checkbox'] >> nth=0
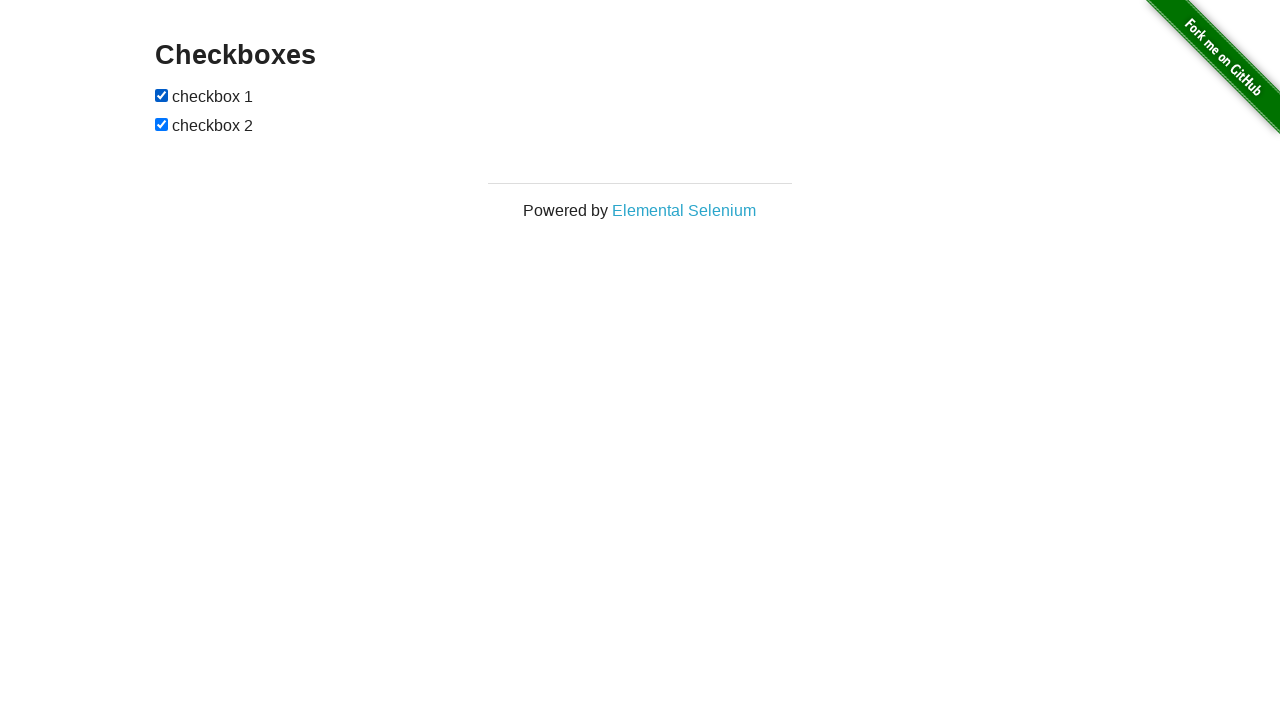

Navigated back to the main page
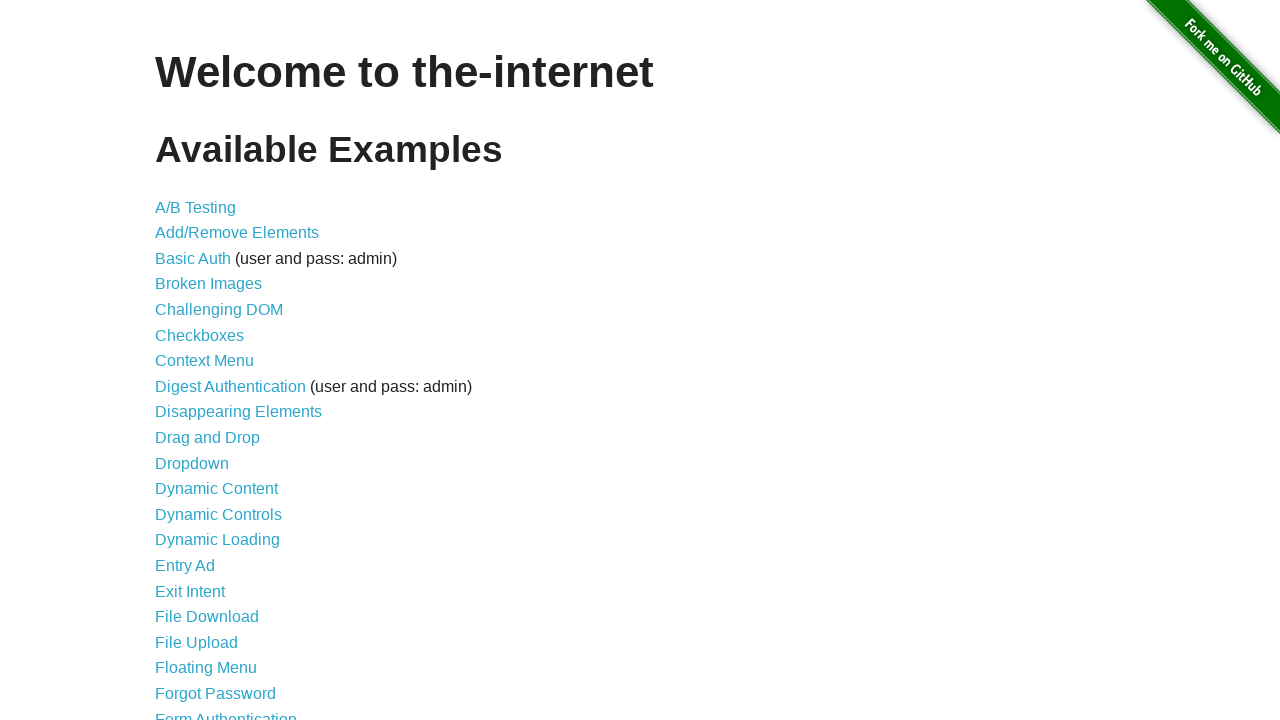

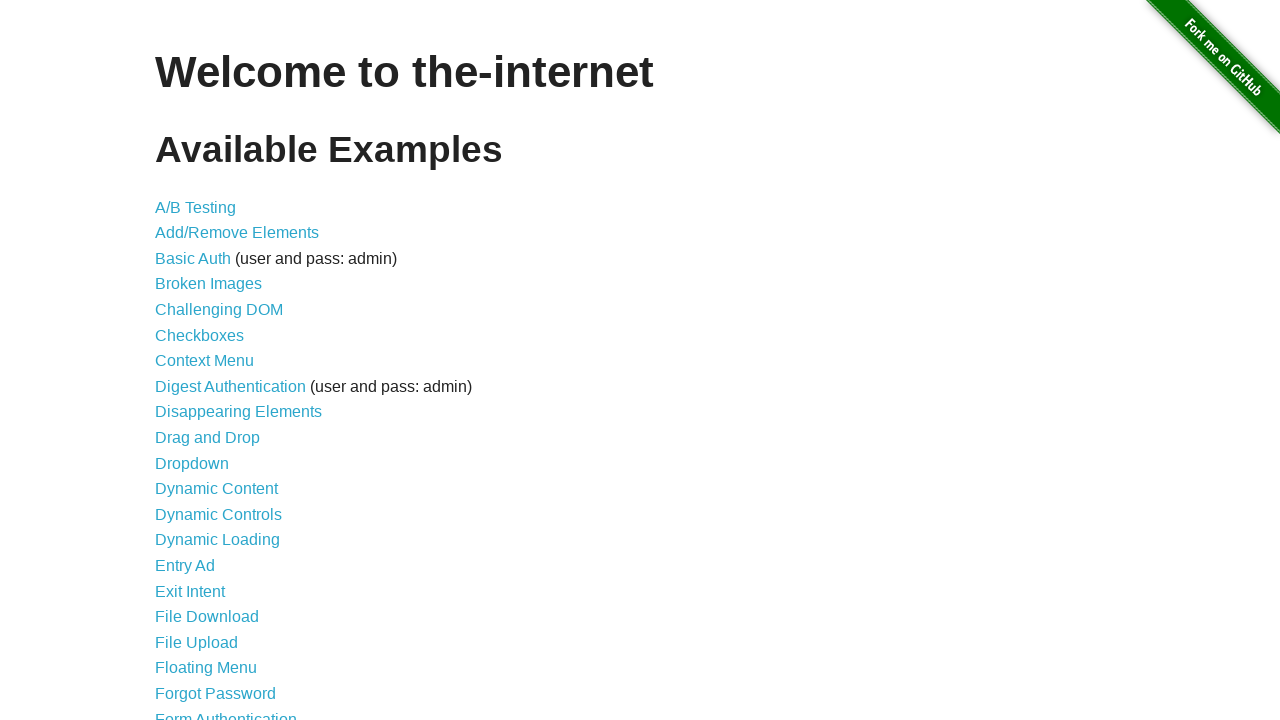